Tests multi-select dropdown functionality by selecting and deselecting options using different methods (visible text, index, and value)

Starting URL: https://v1.training-support.net/selenium/selects

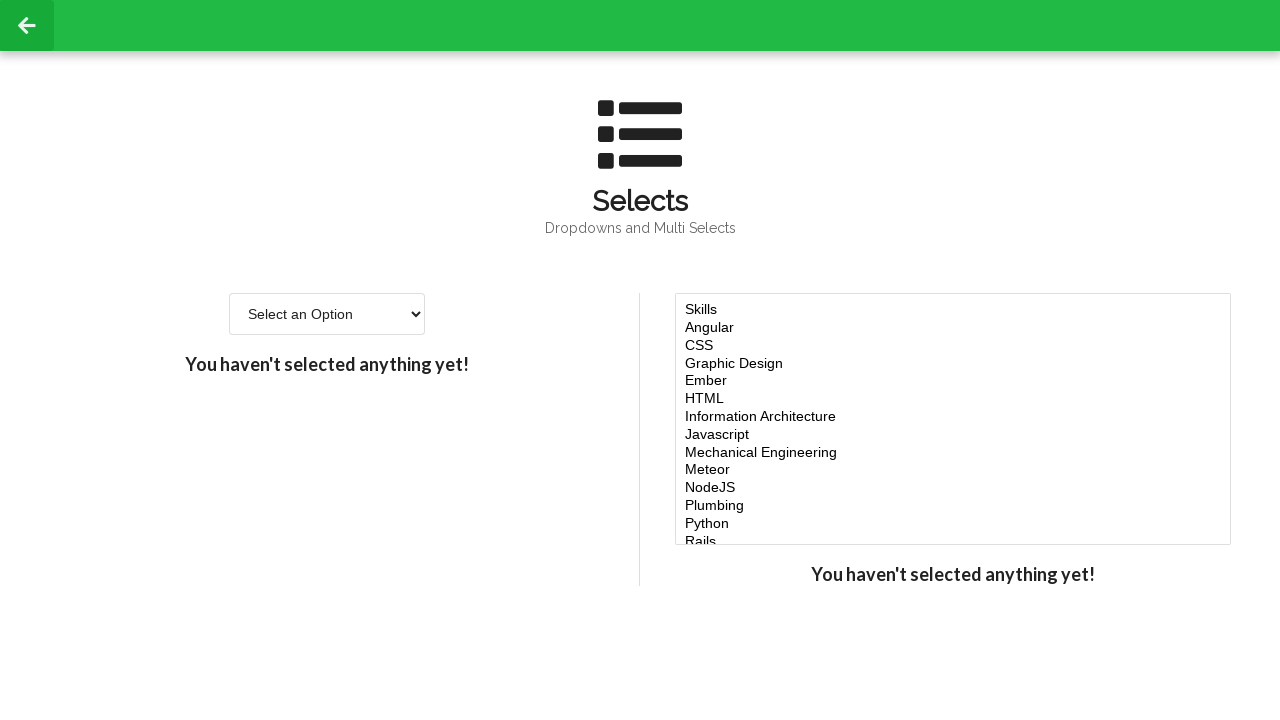

Located the multi-select dropdown element
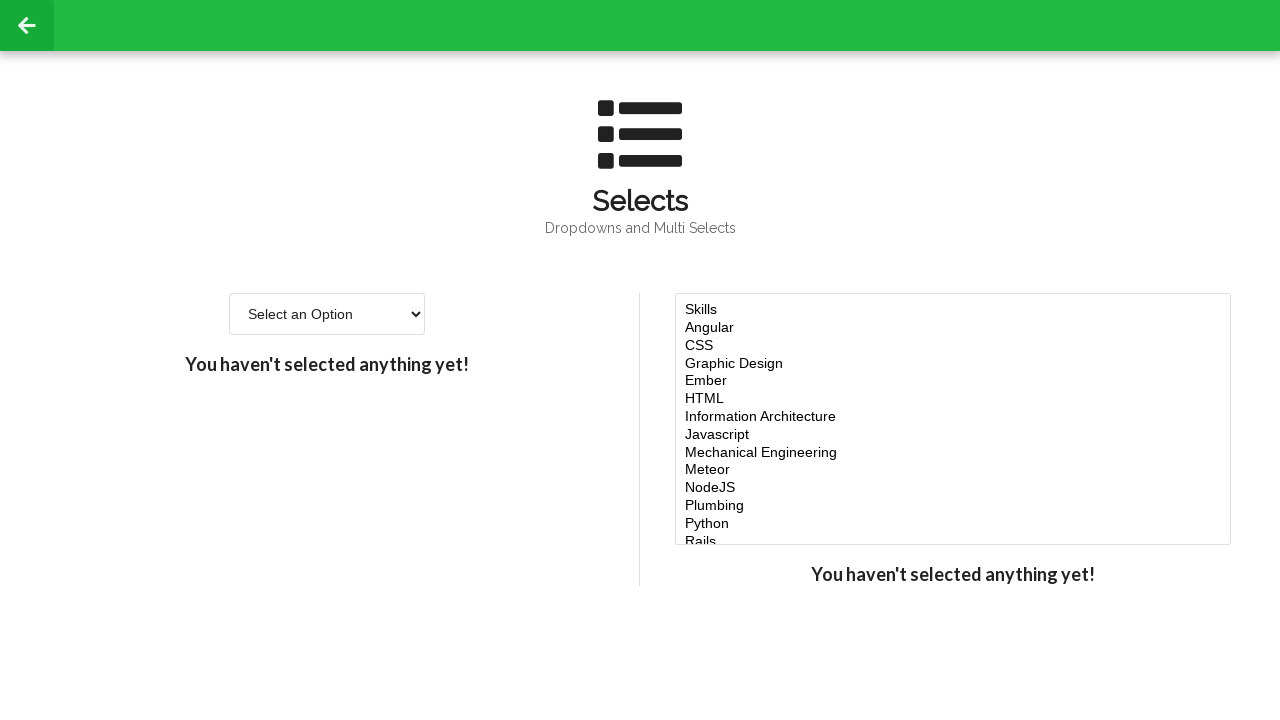

Selected 'Javascript' option by visible text on #multi-select
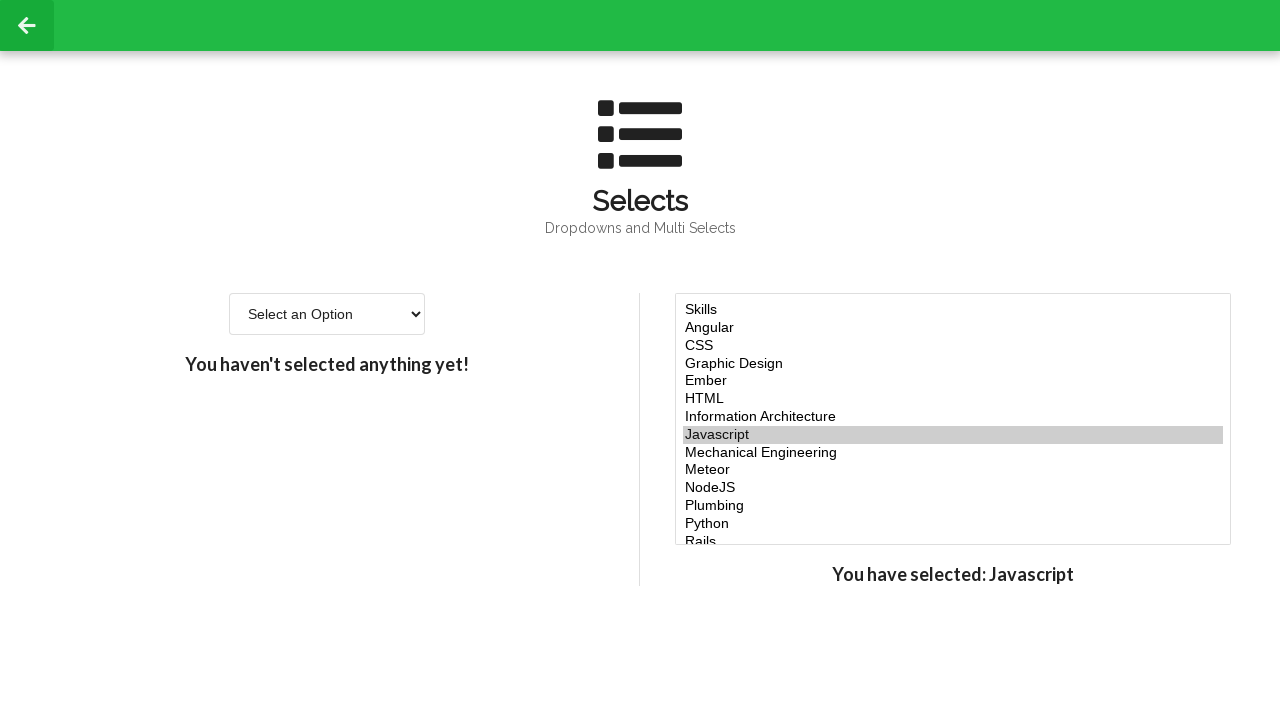

Selected 4th and 5th options by index on #multi-select
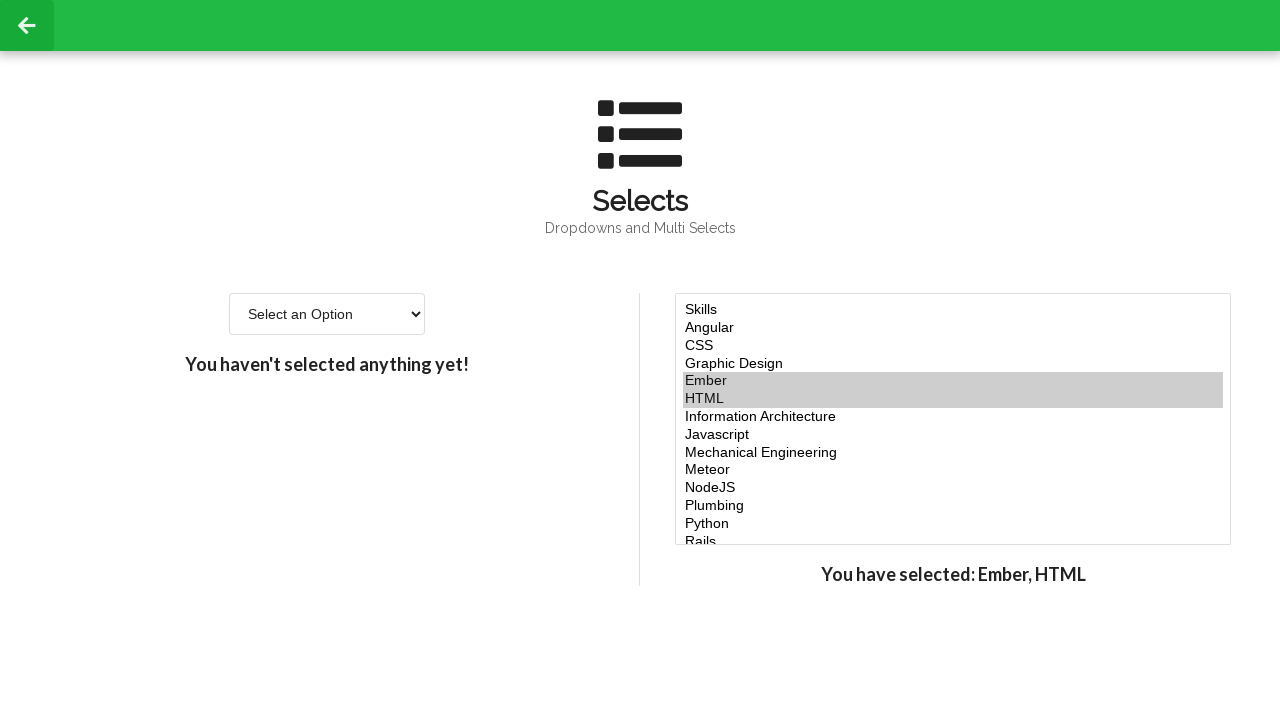

Selected 'Node' option by value on #multi-select
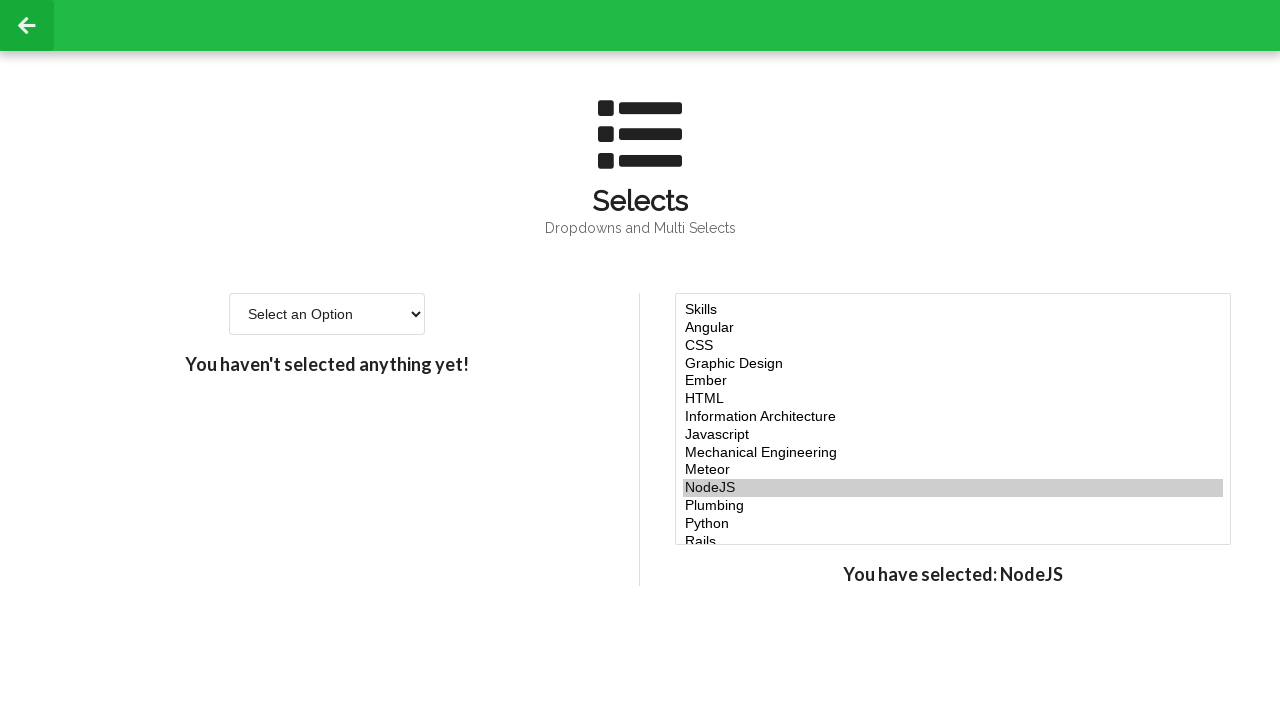

Retrieved all currently selected options
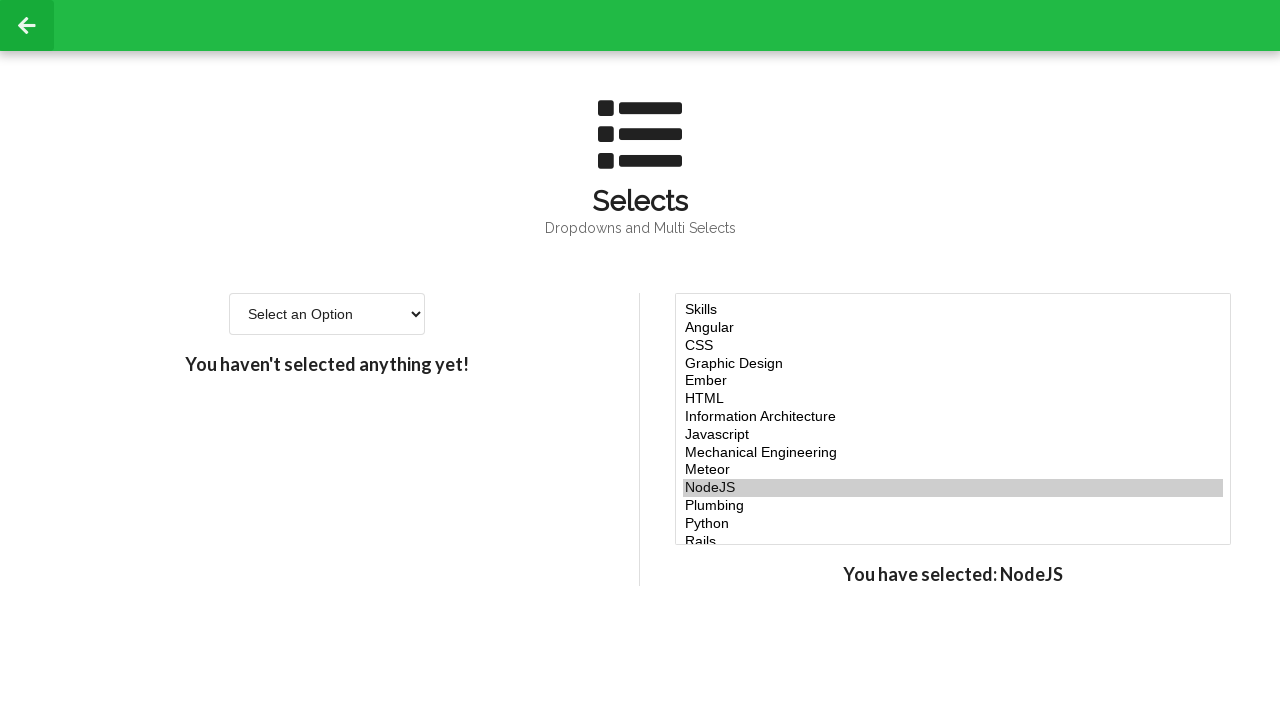

Filtered out the option at index 7 from selected values
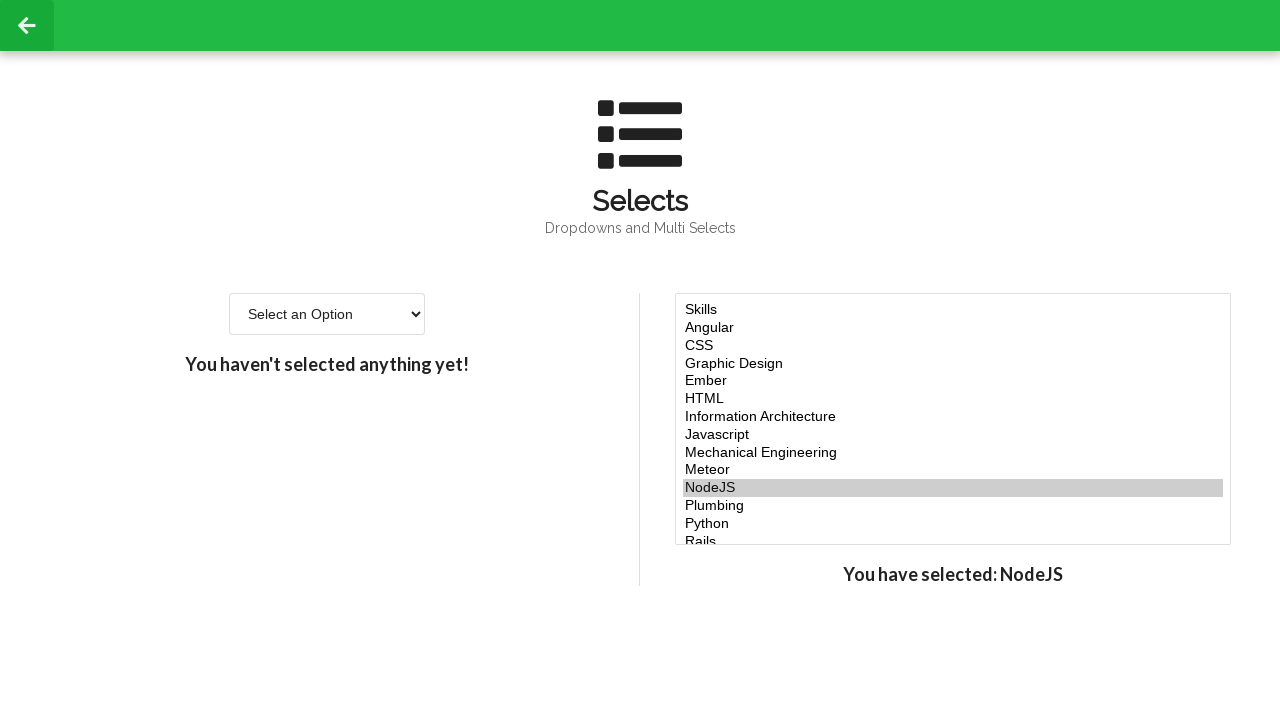

Re-selected options after removing index 7 on #multi-select
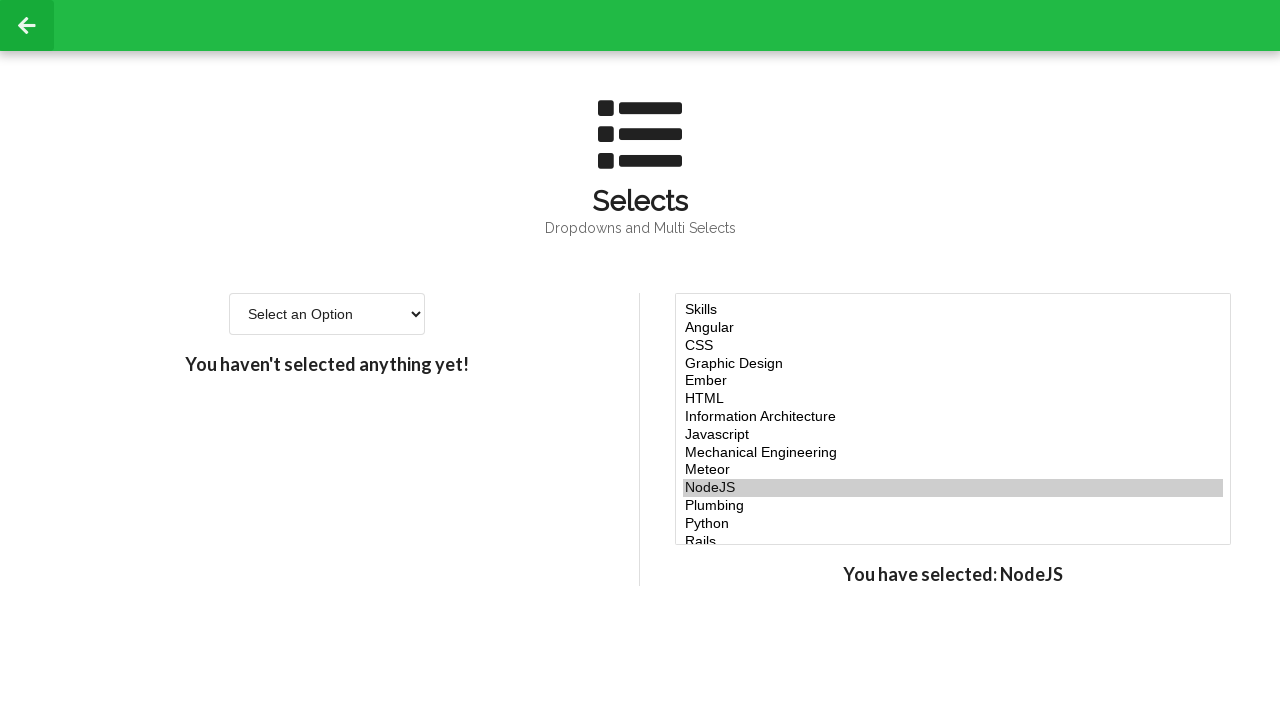

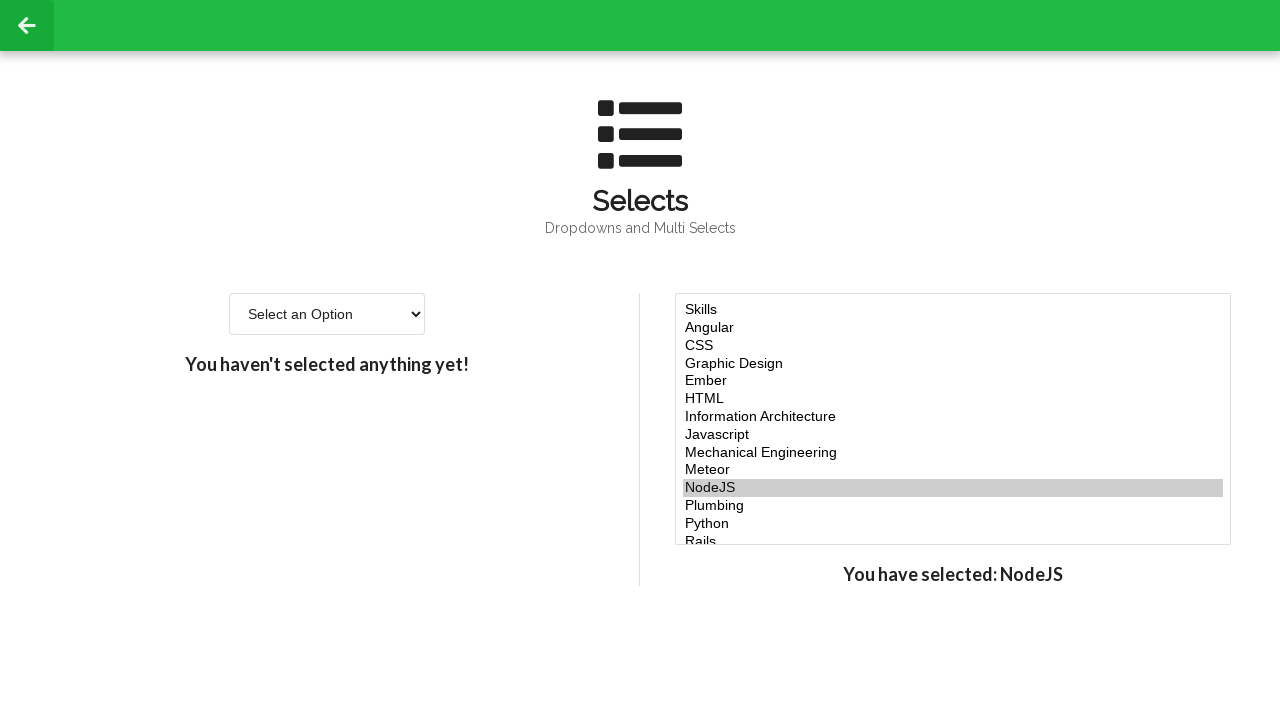